Tests that entered text is trimmed when editing a todo item.

Starting URL: https://demo.playwright.dev/todomvc

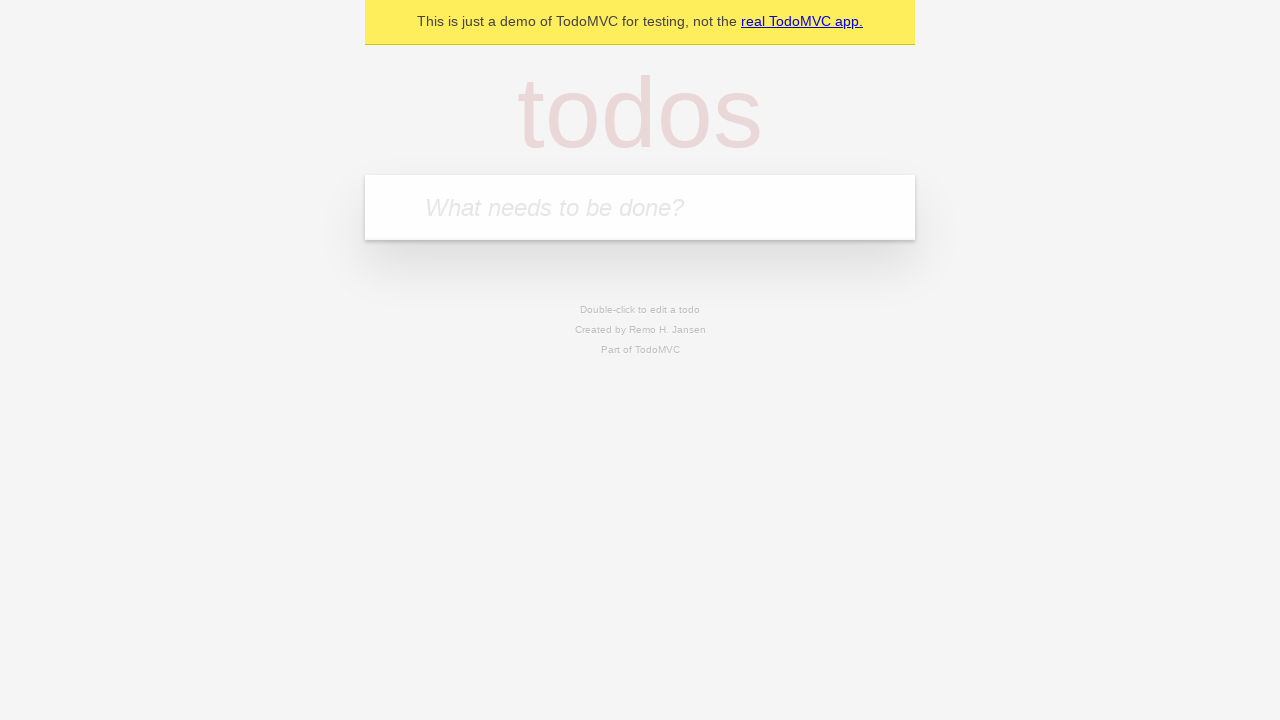

Filled new todo input with 'buy some cheese' on .new-todo
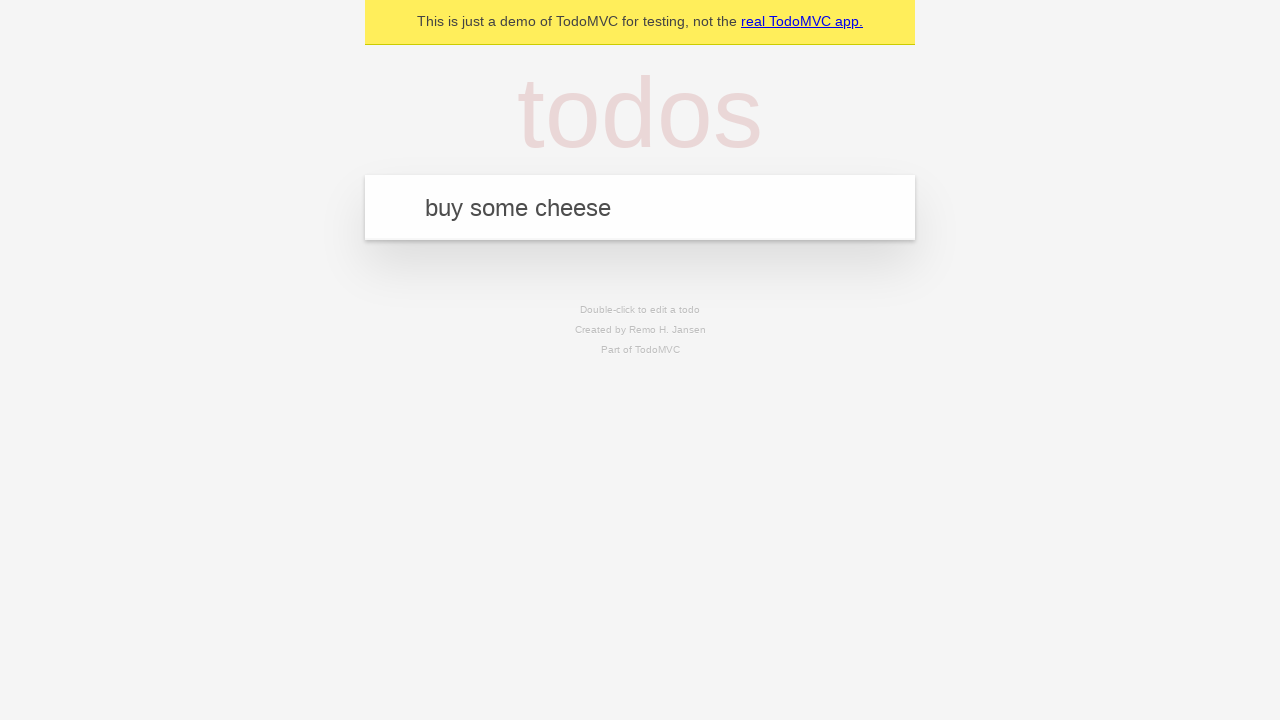

Pressed Enter to add first todo on .new-todo
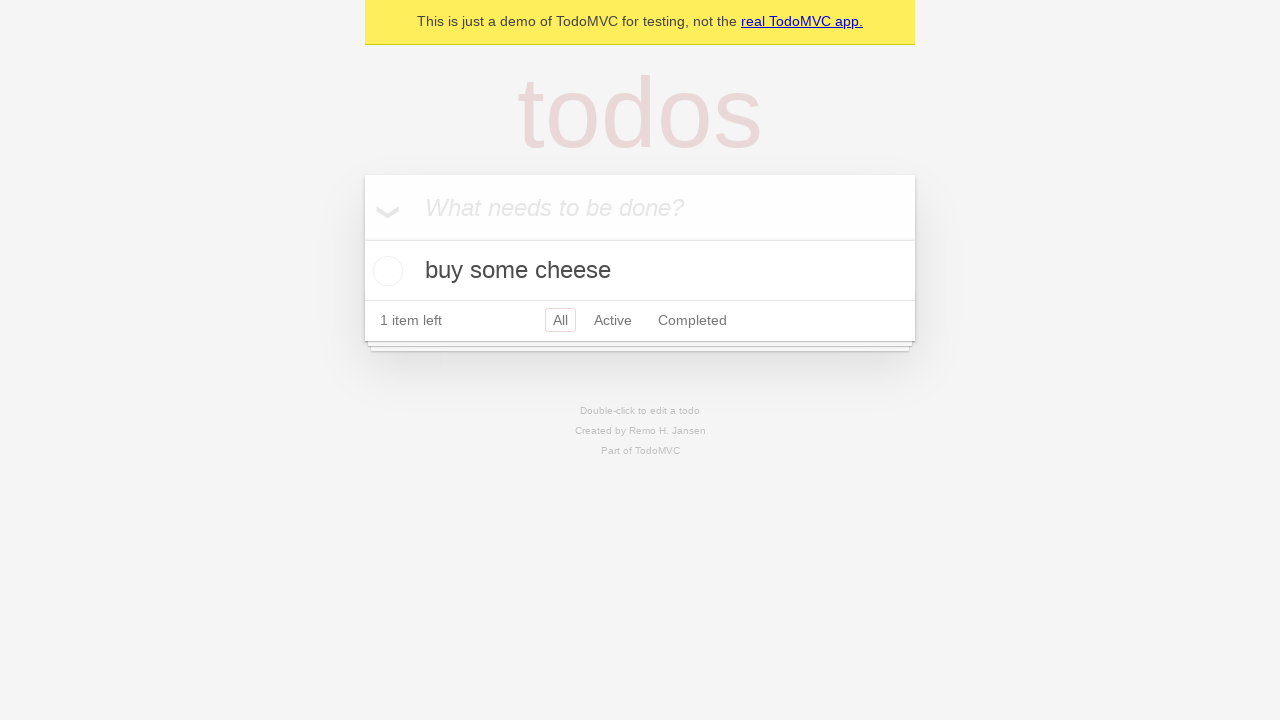

Filled new todo input with 'feed the cat' on .new-todo
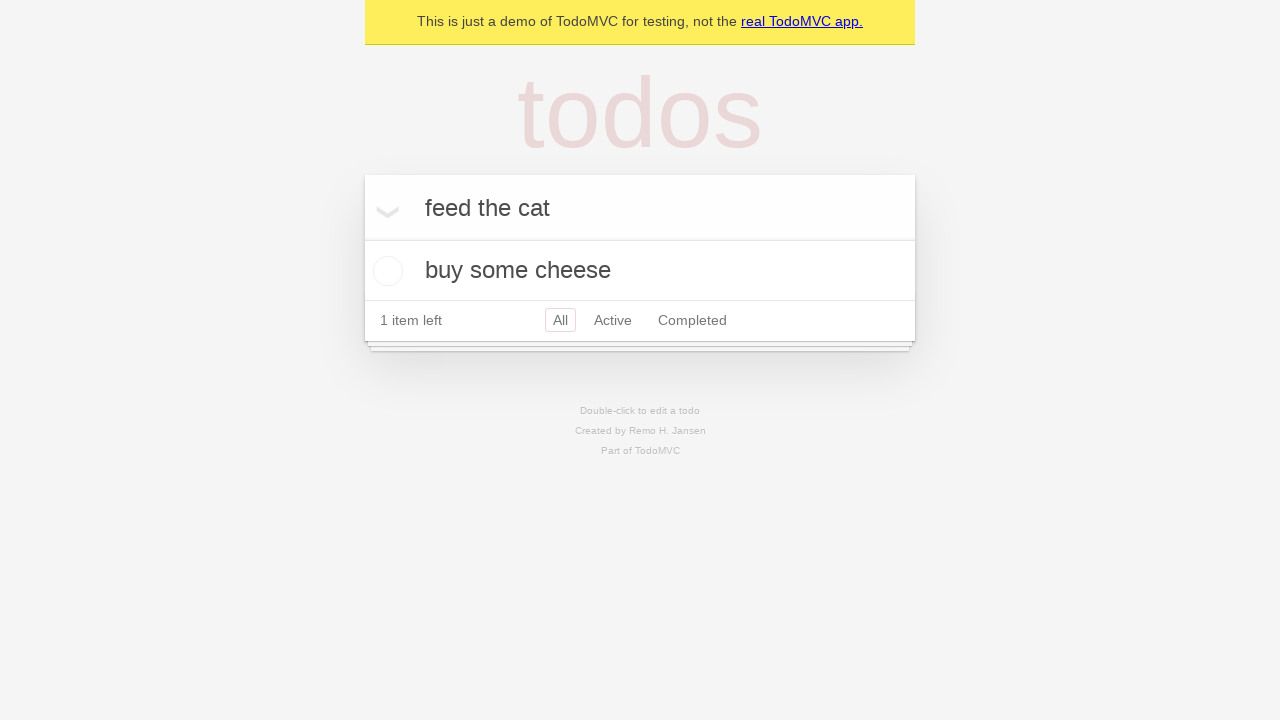

Pressed Enter to add second todo on .new-todo
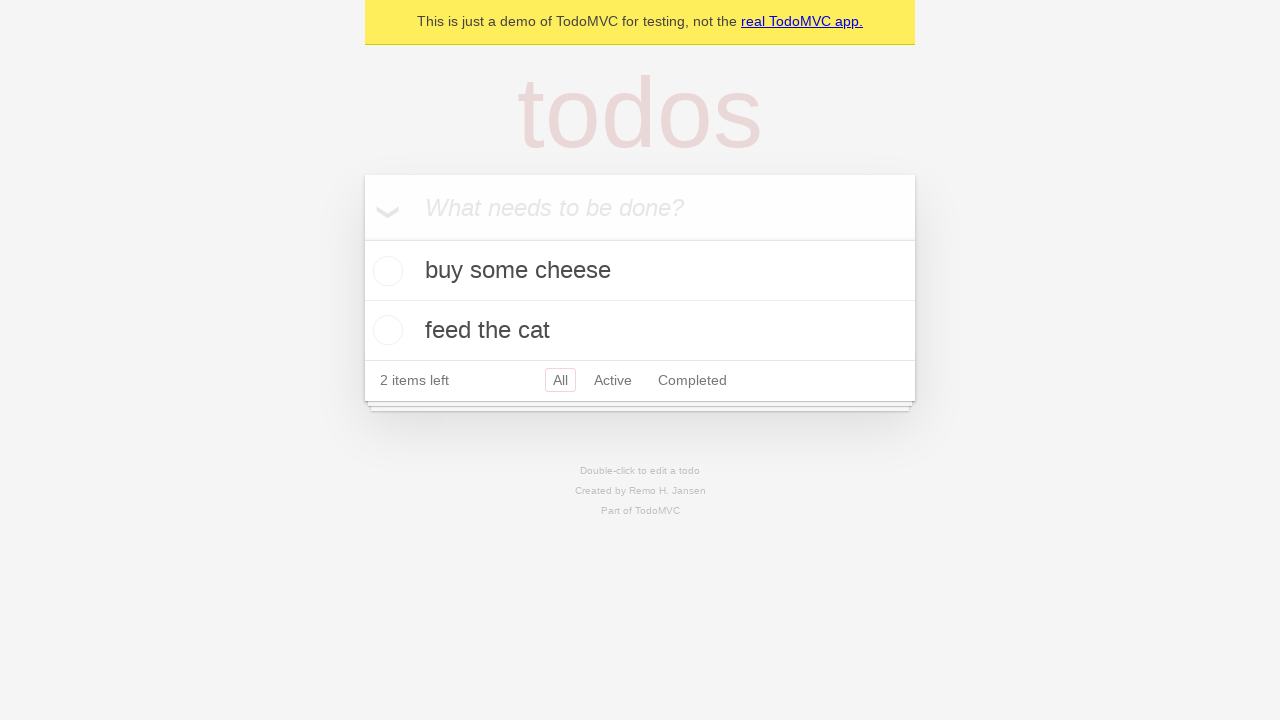

Filled new todo input with 'book a doctors appointment' on .new-todo
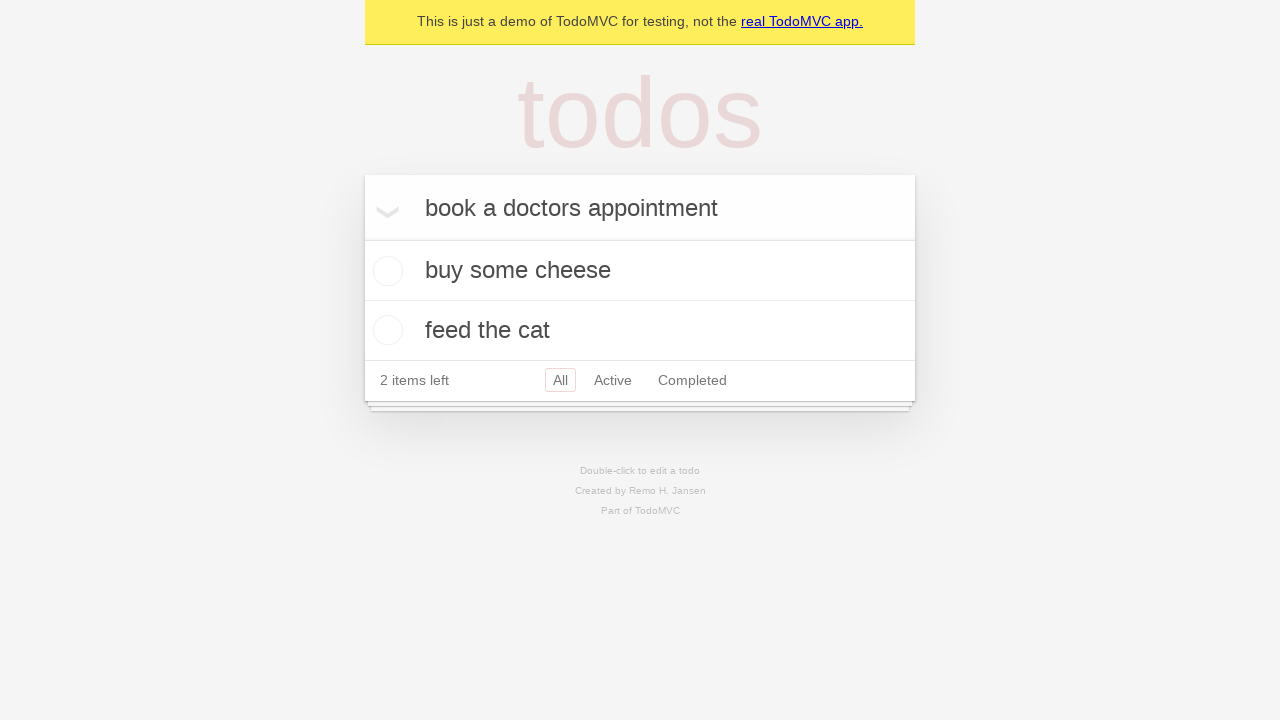

Pressed Enter to add third todo on .new-todo
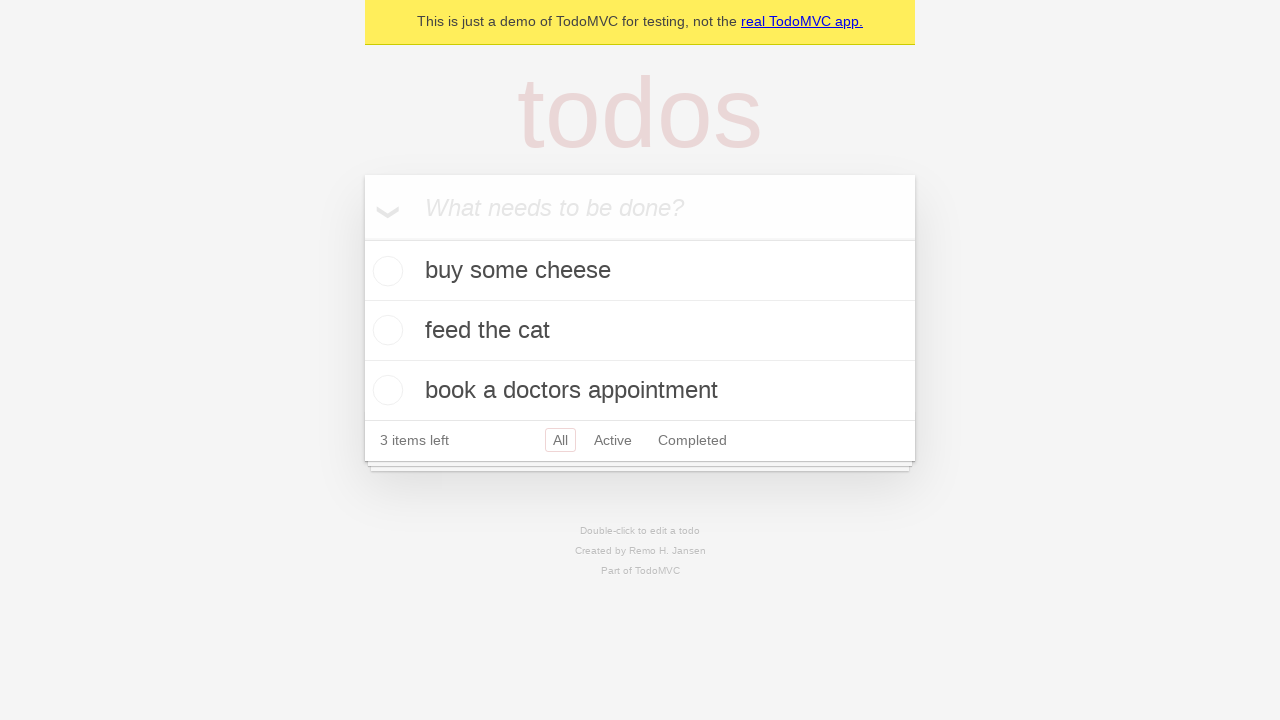

Waited for third todo item to be added
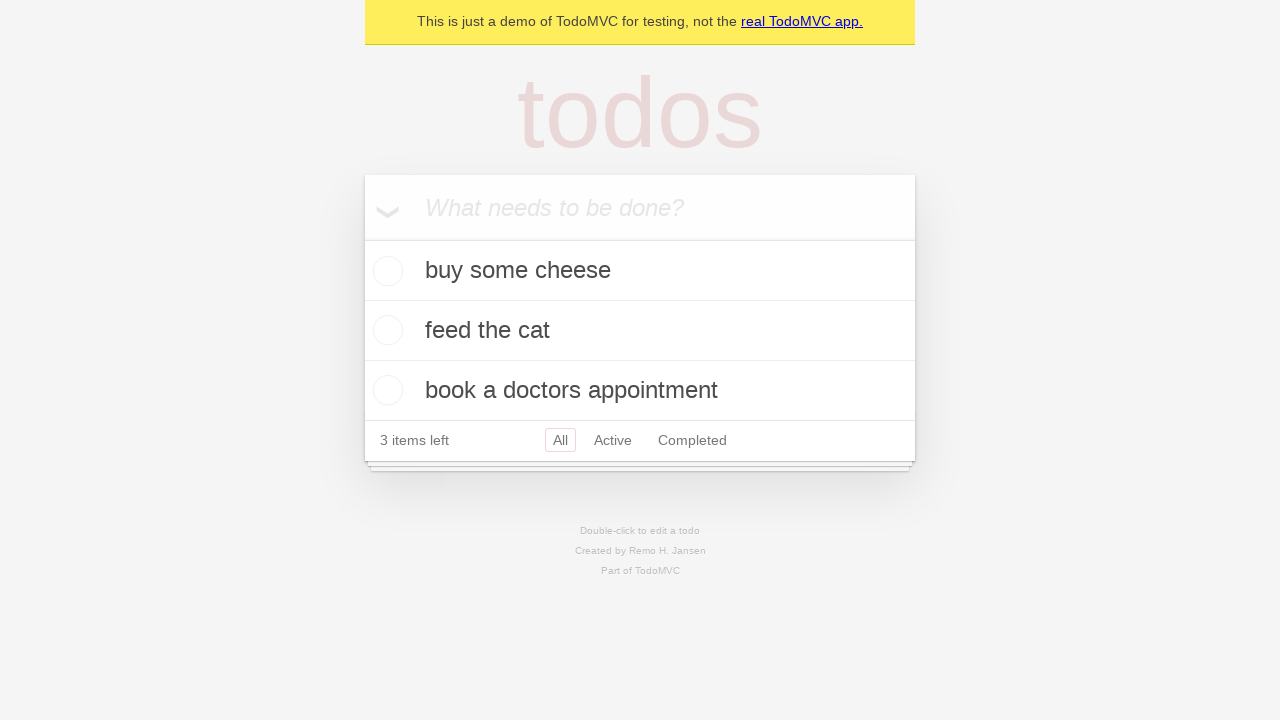

Double-clicked second todo item to enter edit mode at (640, 331) on .todo-list li >> nth=1
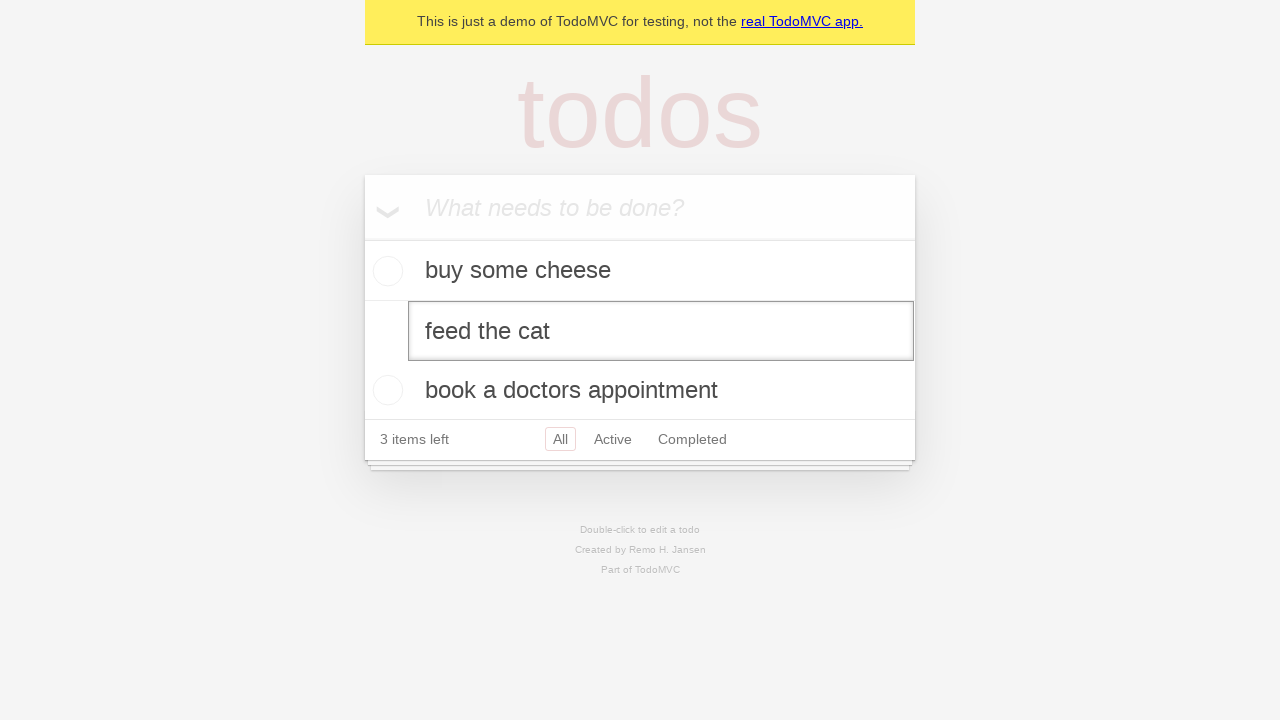

Filled edit field with '    buy some sausages    ' (text with leading and trailing whitespace) on .todo-list li >> nth=1 >> .edit
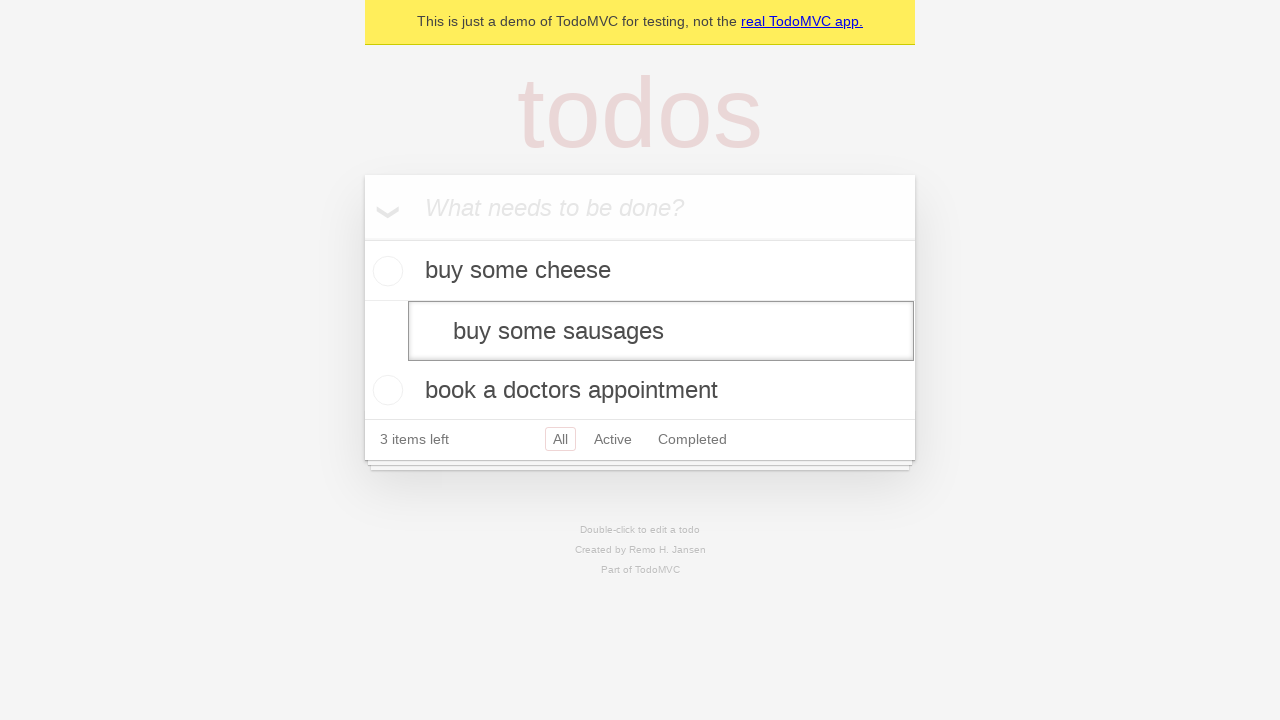

Pressed Enter to save edited todo, expecting whitespace to be trimmed on .todo-list li >> nth=1 >> .edit
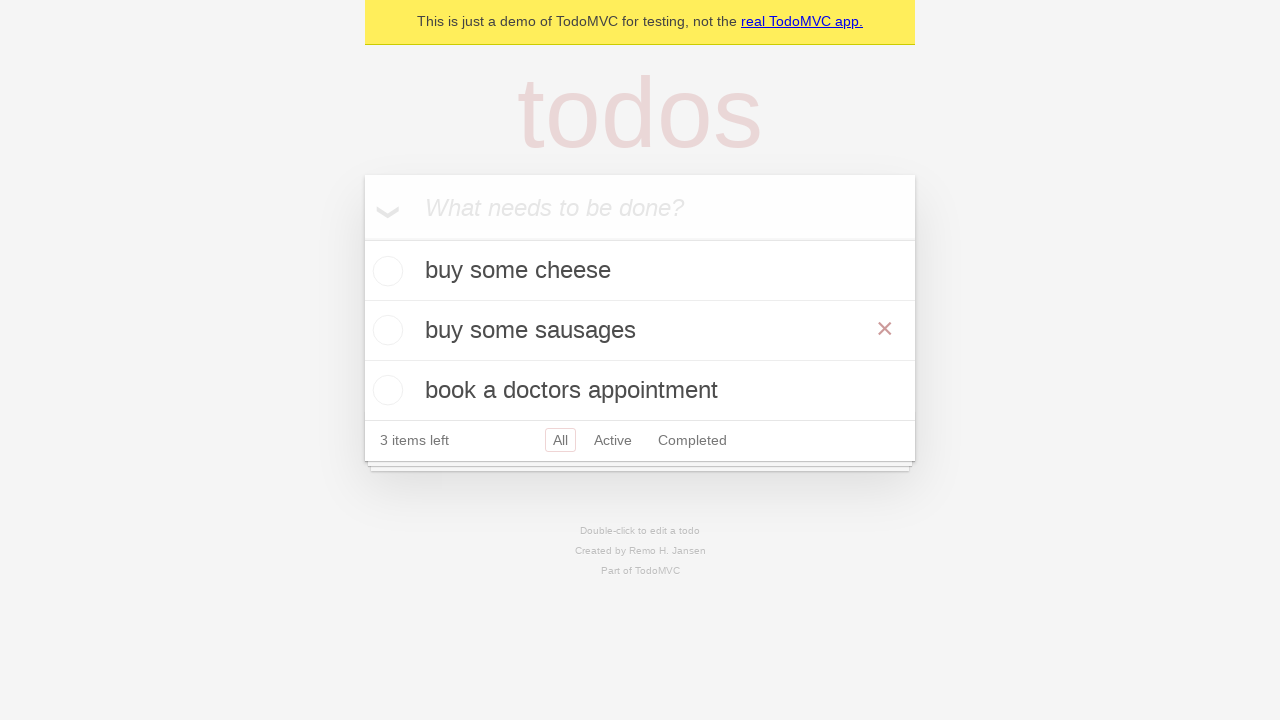

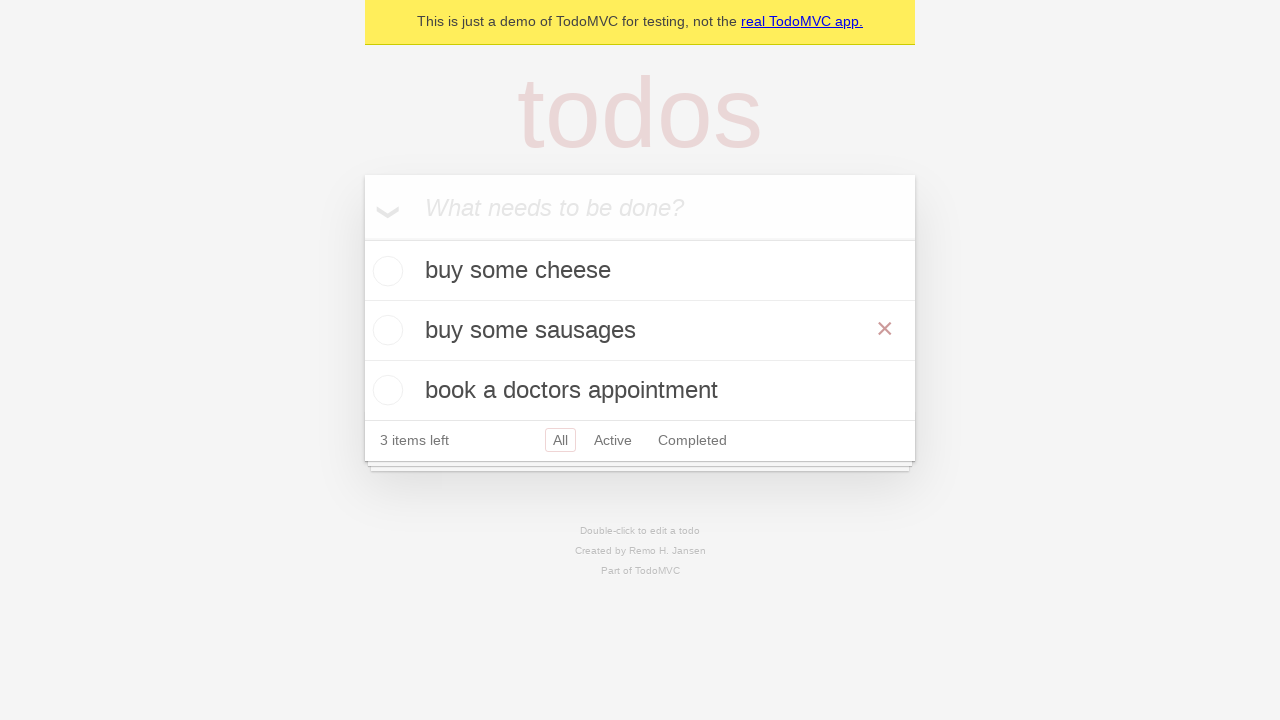